Tests that clicking Clear completed removes completed items from the list

Starting URL: https://demo.playwright.dev/todomvc

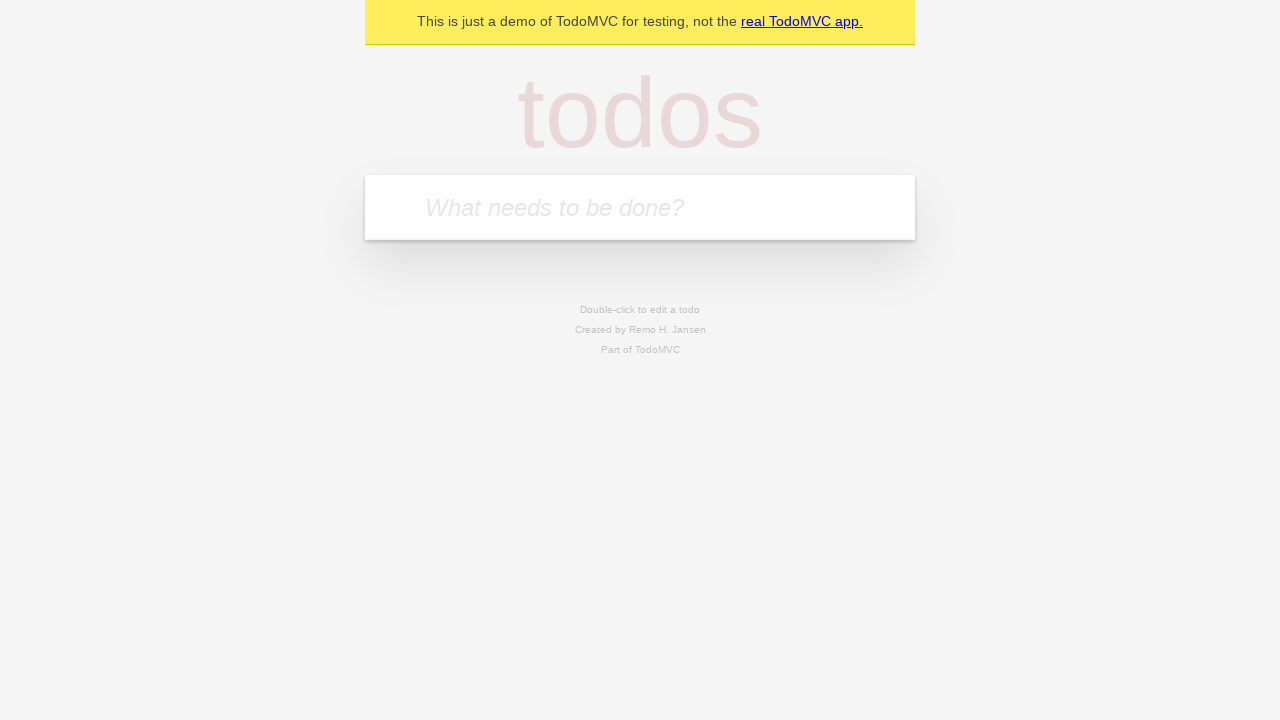

Filled todo input with 'buy some cheese' on internal:attr=[placeholder="What needs to be done?"i]
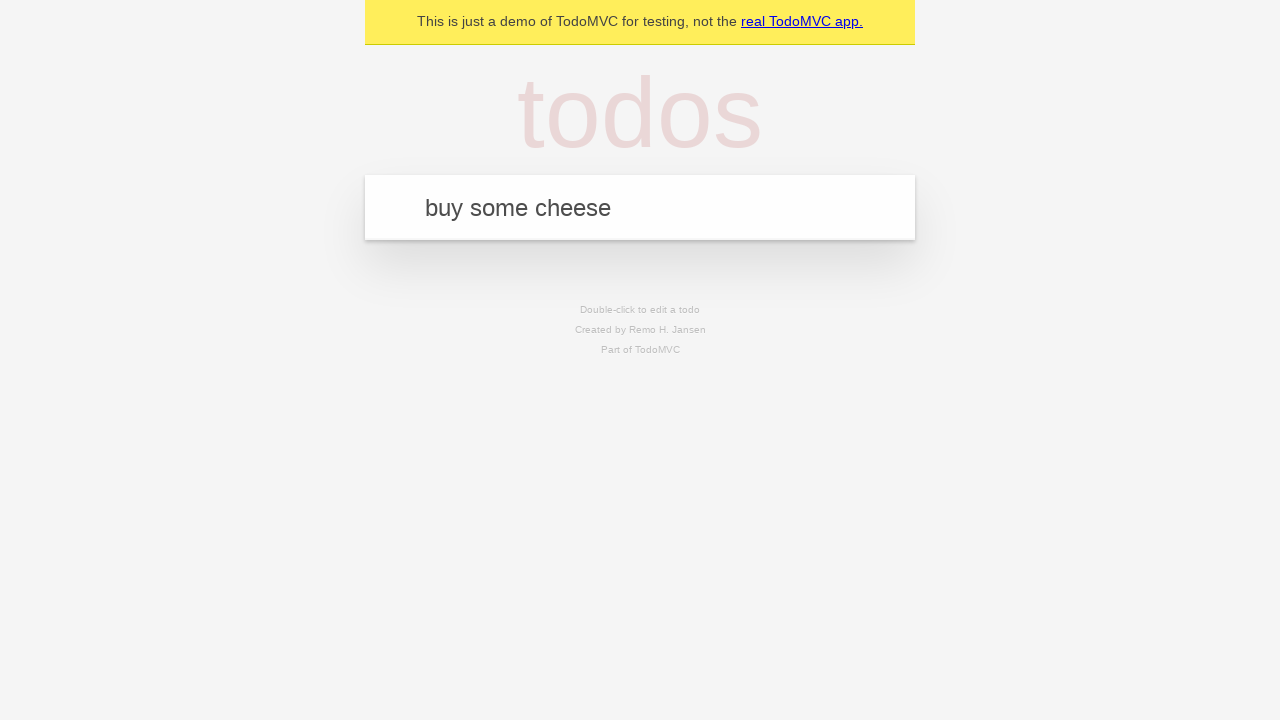

Pressed Enter to add first todo item on internal:attr=[placeholder="What needs to be done?"i]
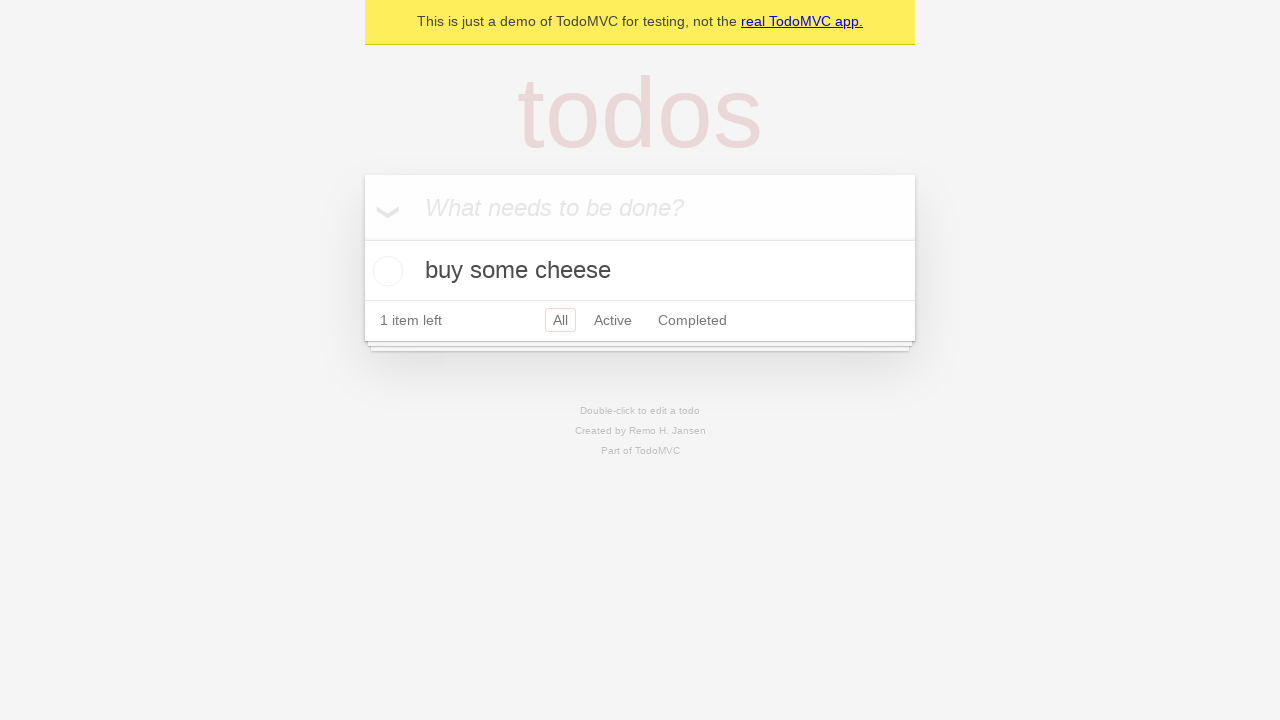

Filled todo input with 'feed the cat' on internal:attr=[placeholder="What needs to be done?"i]
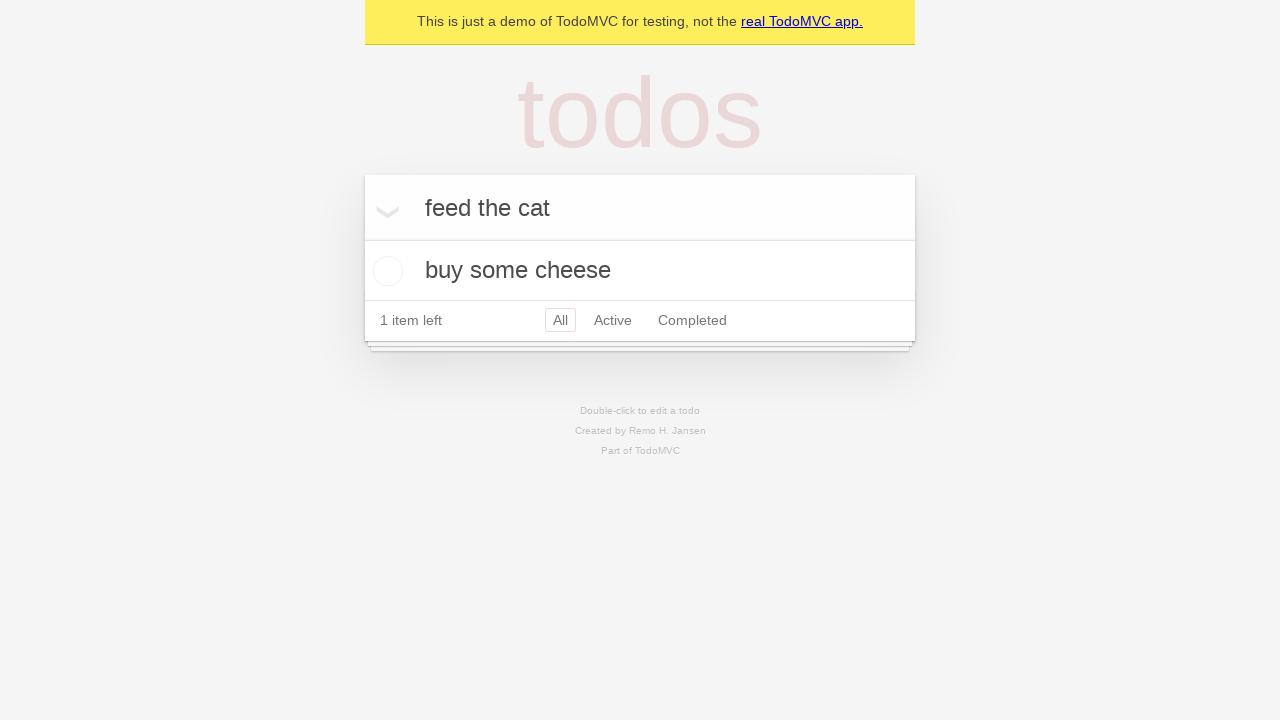

Pressed Enter to add second todo item on internal:attr=[placeholder="What needs to be done?"i]
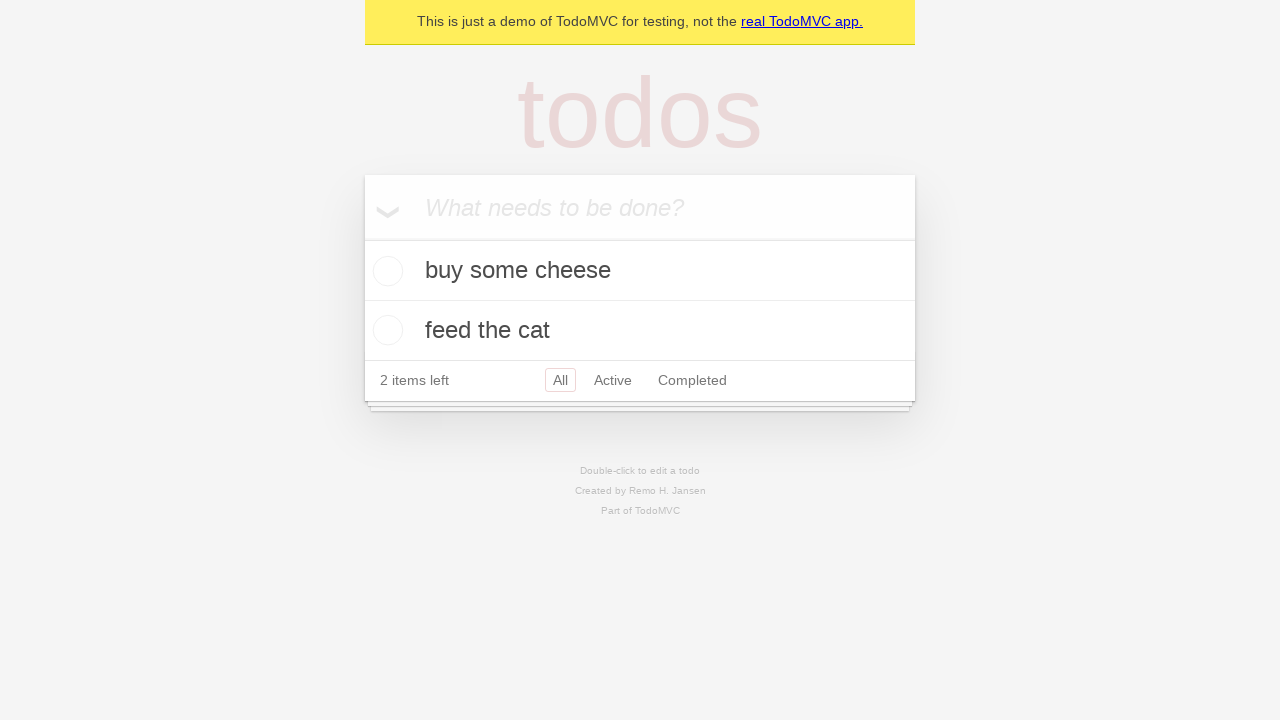

Filled todo input with 'book a doctors appointment' on internal:attr=[placeholder="What needs to be done?"i]
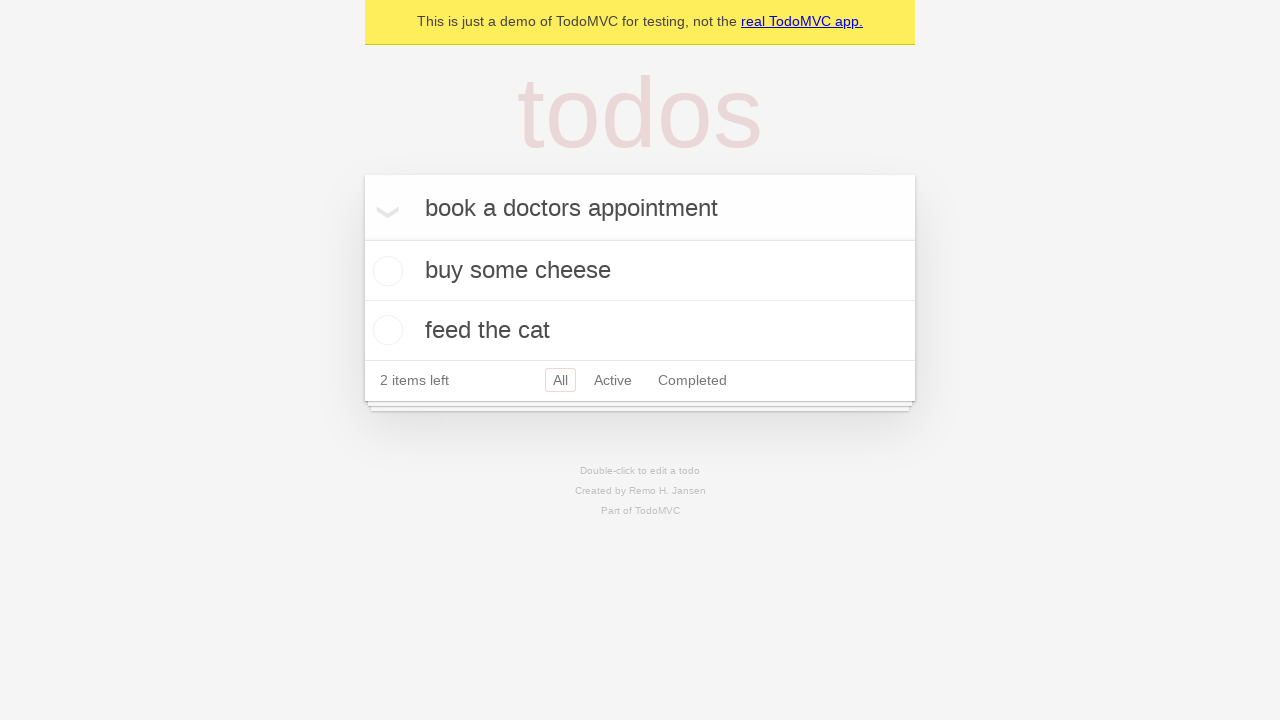

Pressed Enter to add third todo item on internal:attr=[placeholder="What needs to be done?"i]
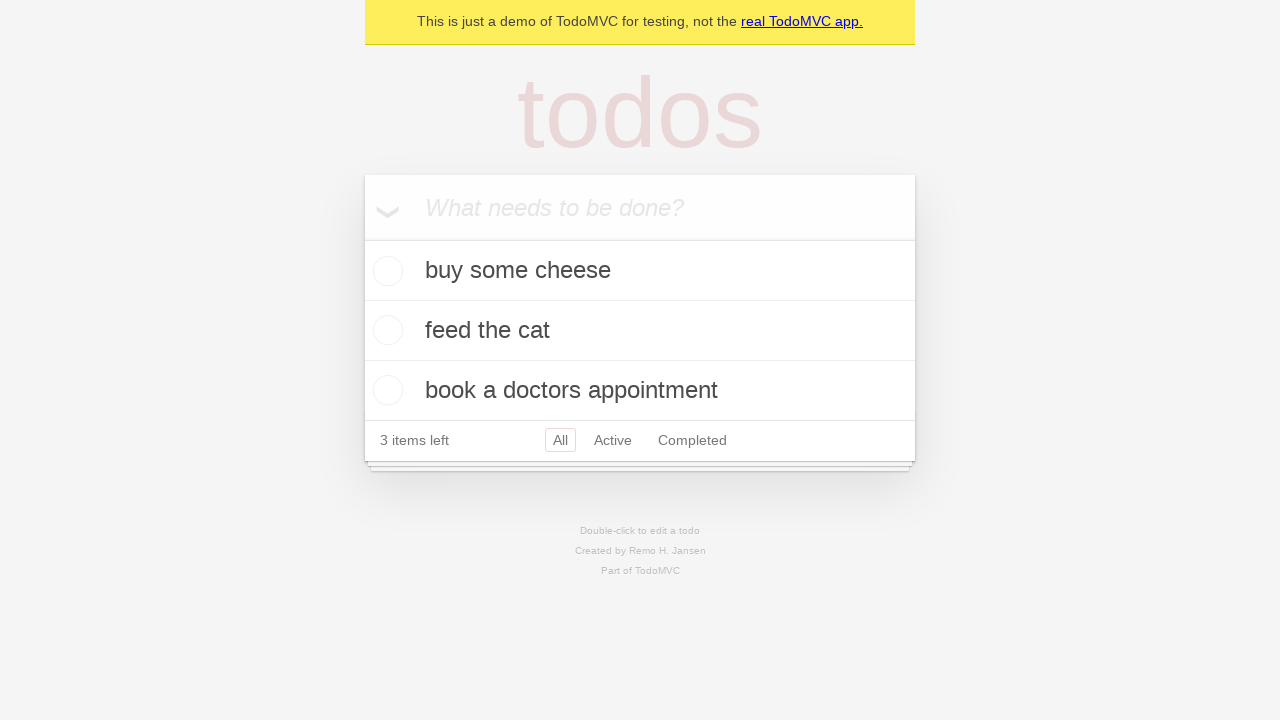

Checked the second todo item checkbox at (385, 330) on internal:testid=[data-testid="todo-item"s] >> nth=1 >> internal:role=checkbox
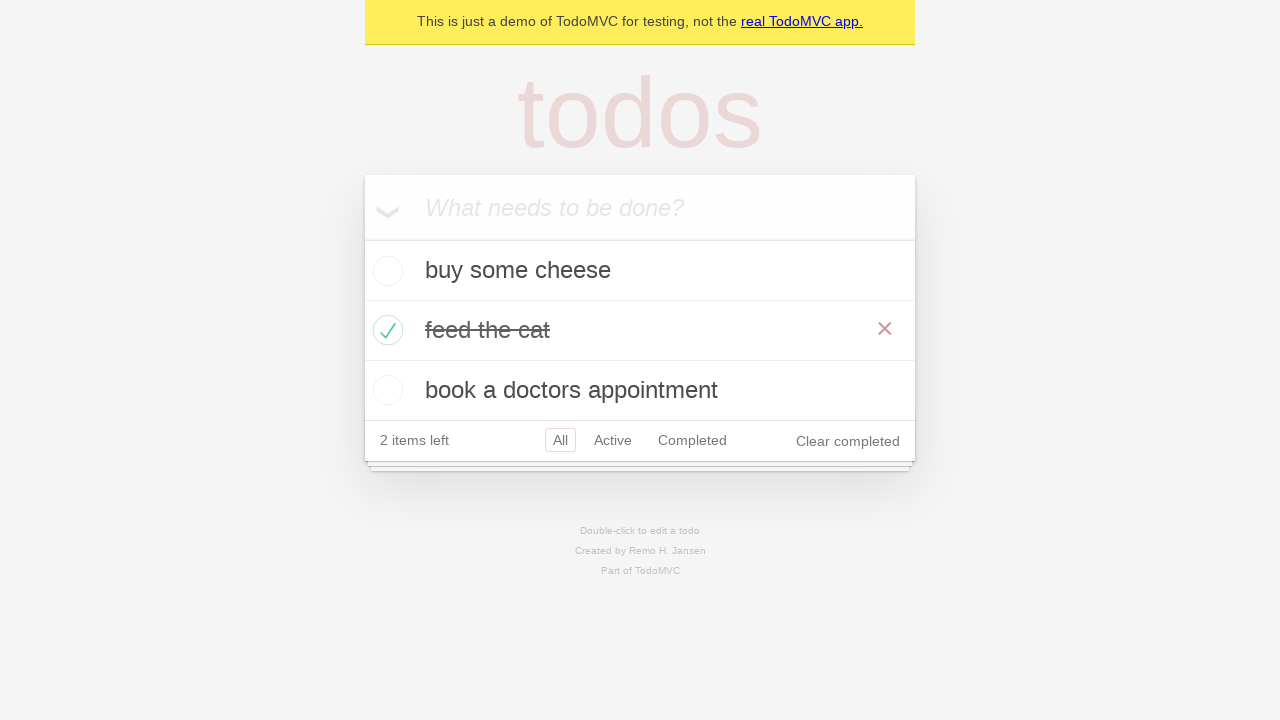

Clicked 'Clear completed' button to remove completed items at (848, 441) on internal:role=button[name="Clear completed"i]
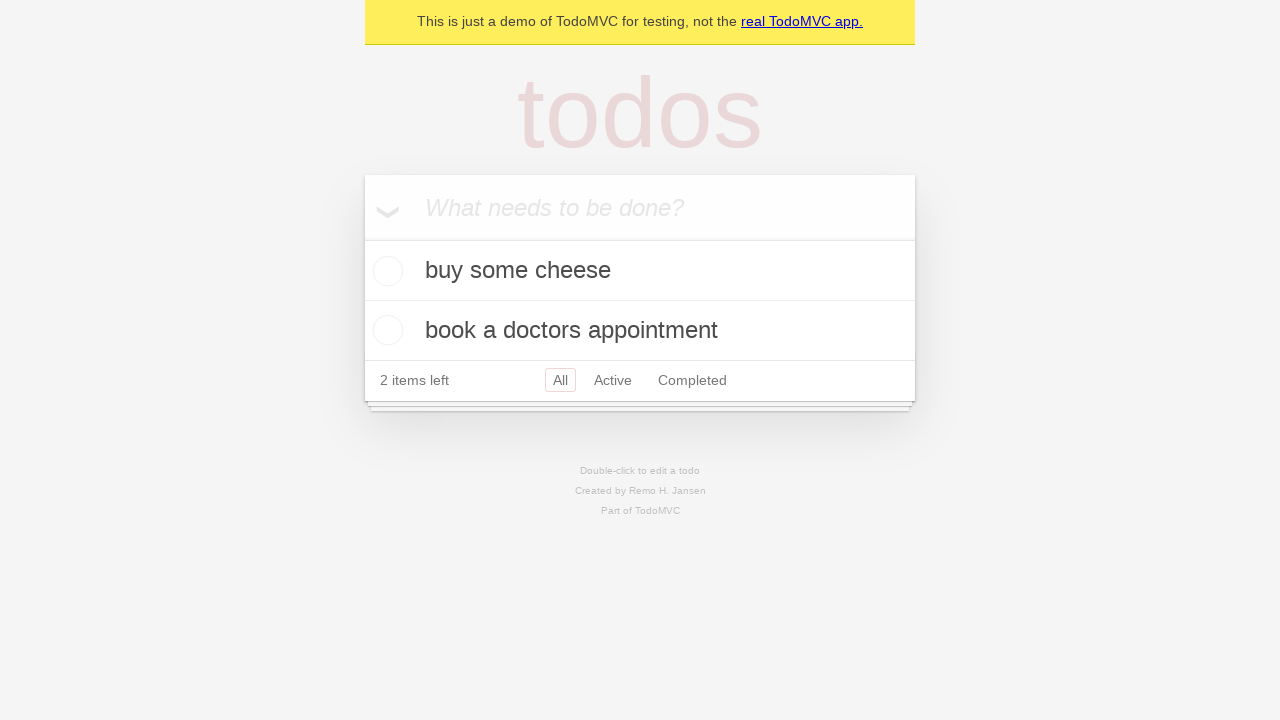

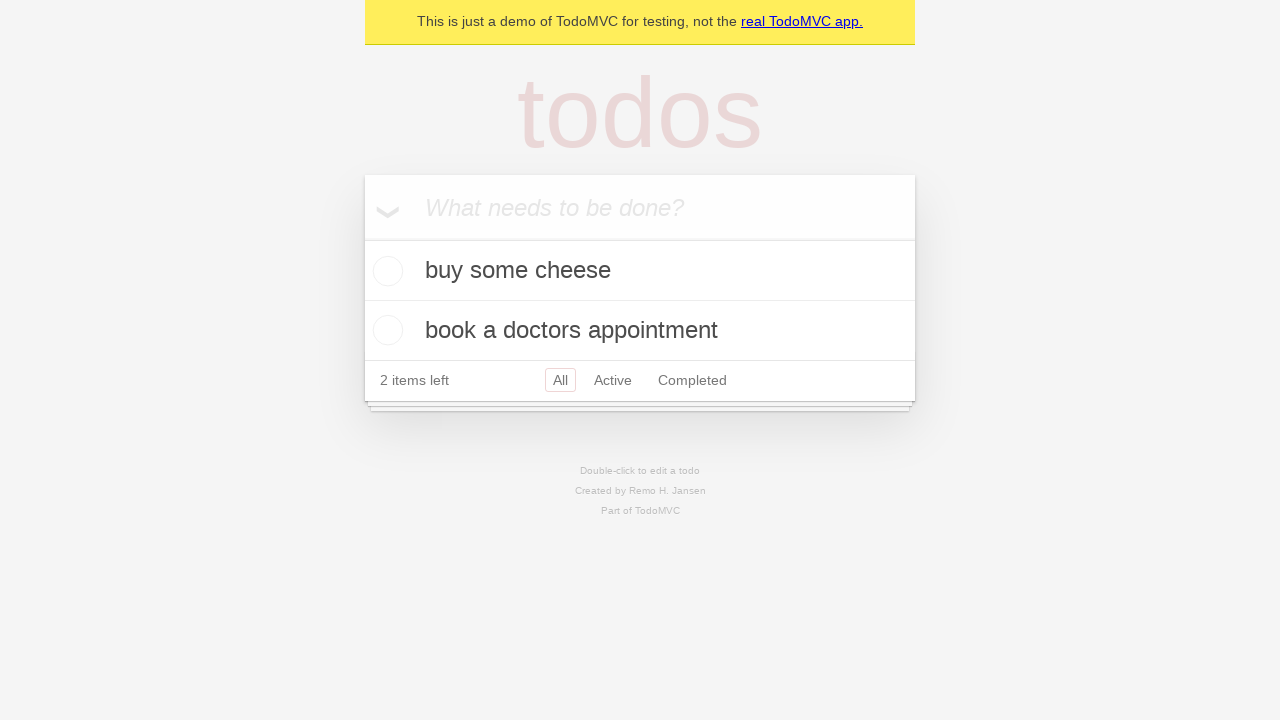